Tests mouse hover functionality by hovering over a "SwitchTo" navigation element to reveal a dropdown menu, then clicking on the "Windows" link within the dropdown.

Starting URL: http://demo.automationtesting.in/Register.html

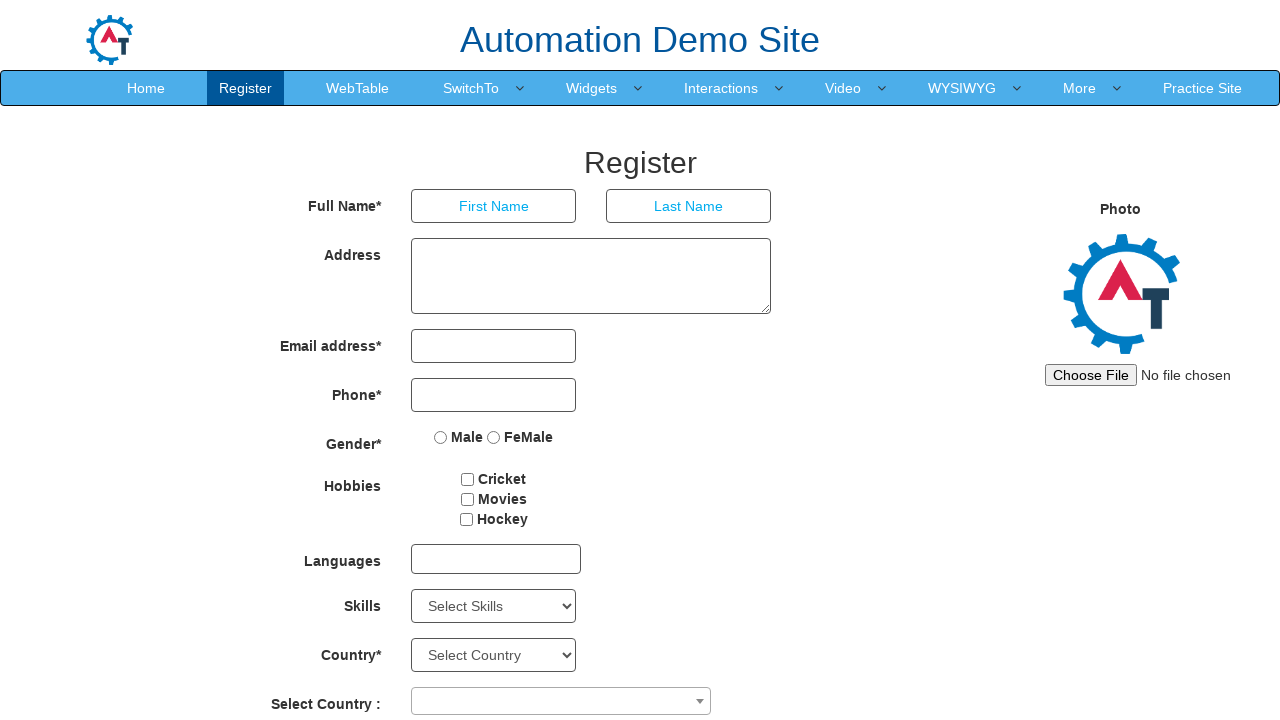

Hovered over 'SwitchTo' navigation element to reveal dropdown menu at (471, 88) on a:text('SwitchTo')
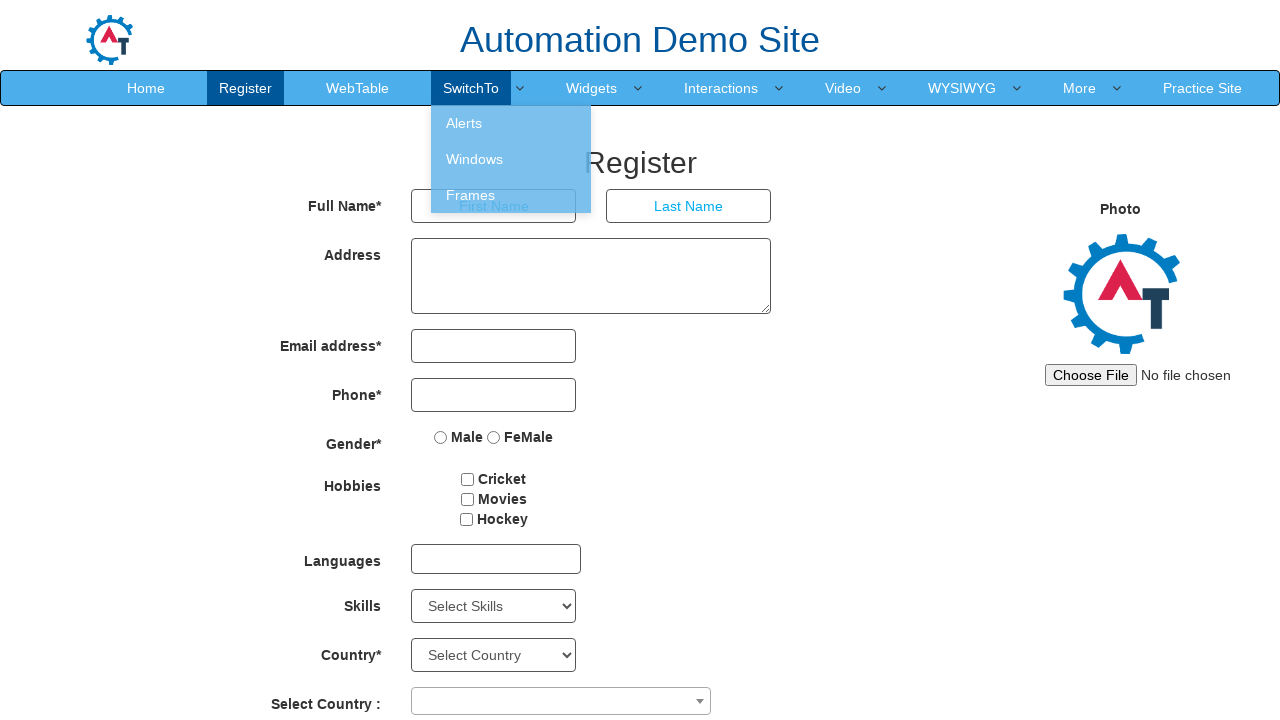

Waited for dropdown menu to appear
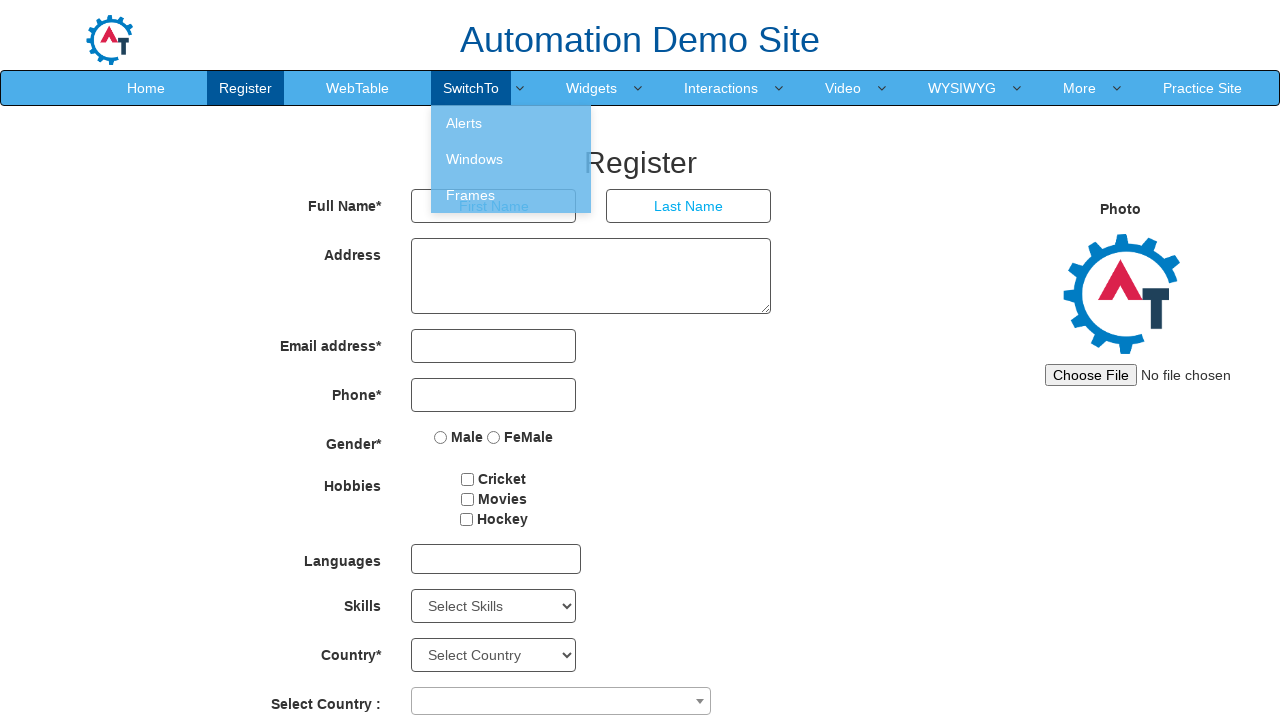

Clicked on 'Windows' link within the dropdown menu at (511, 159) on a:text('Windows')
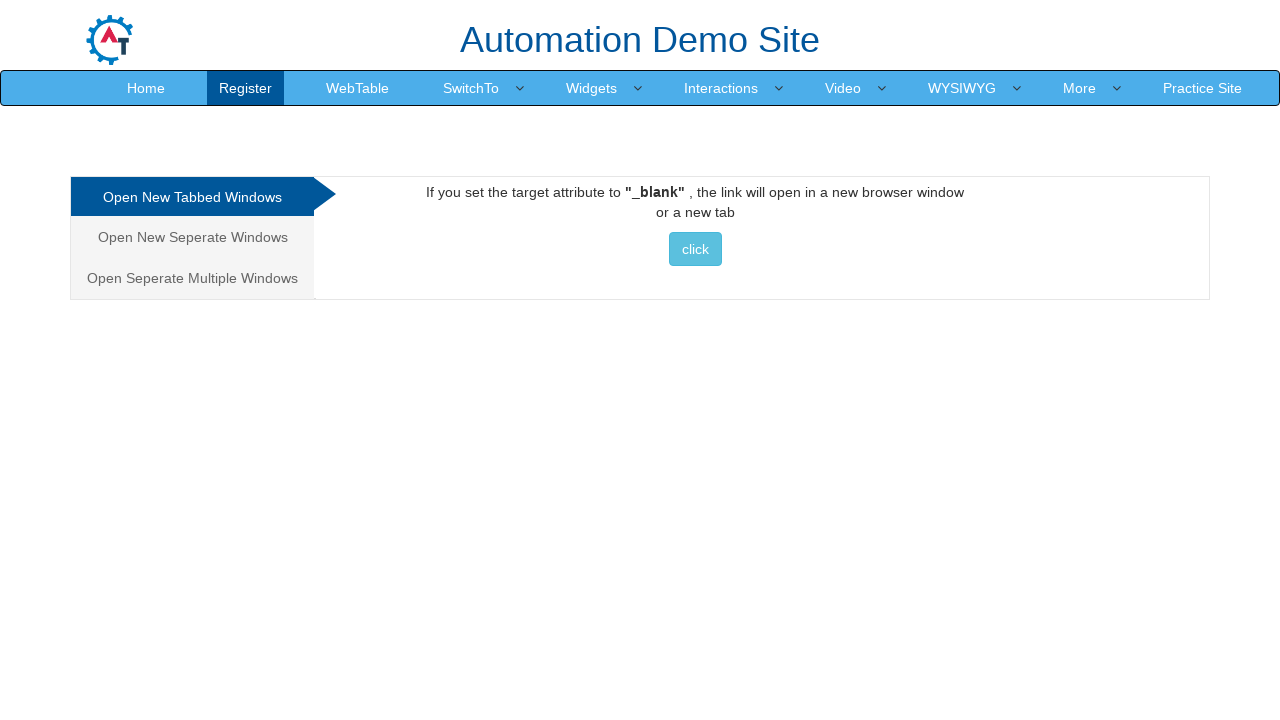

Waited for navigation to complete after clicking Windows link
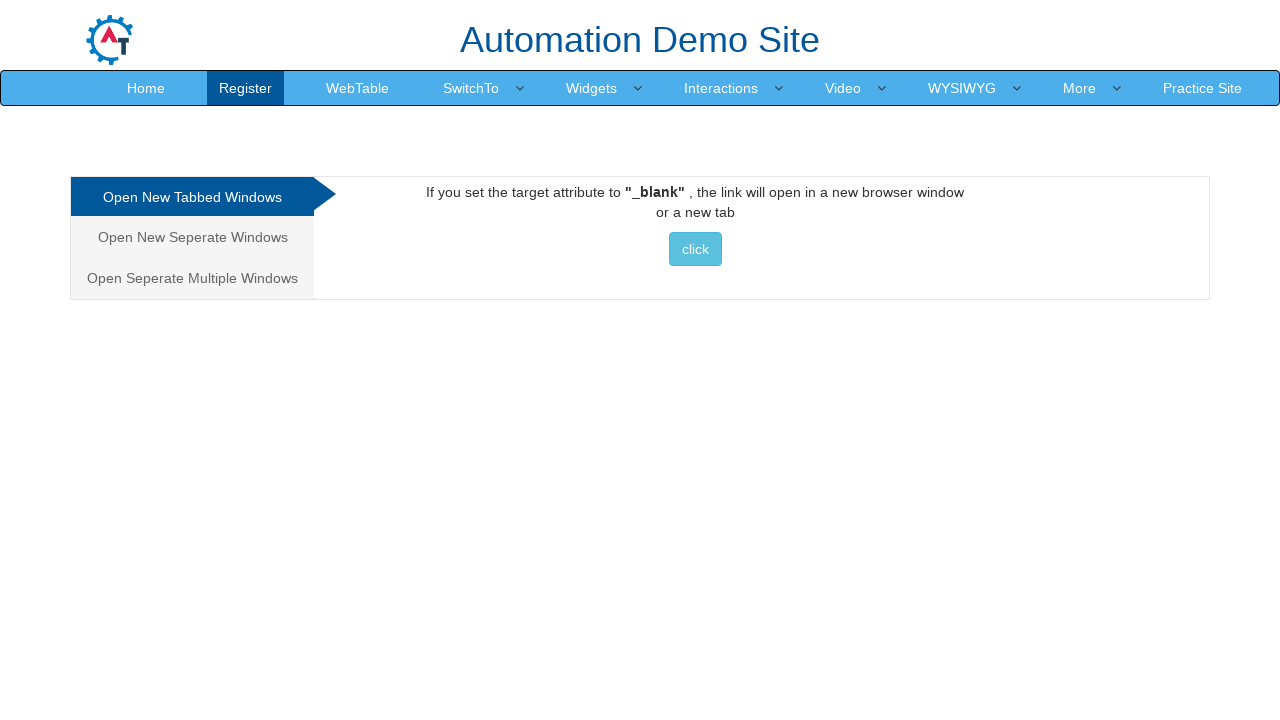

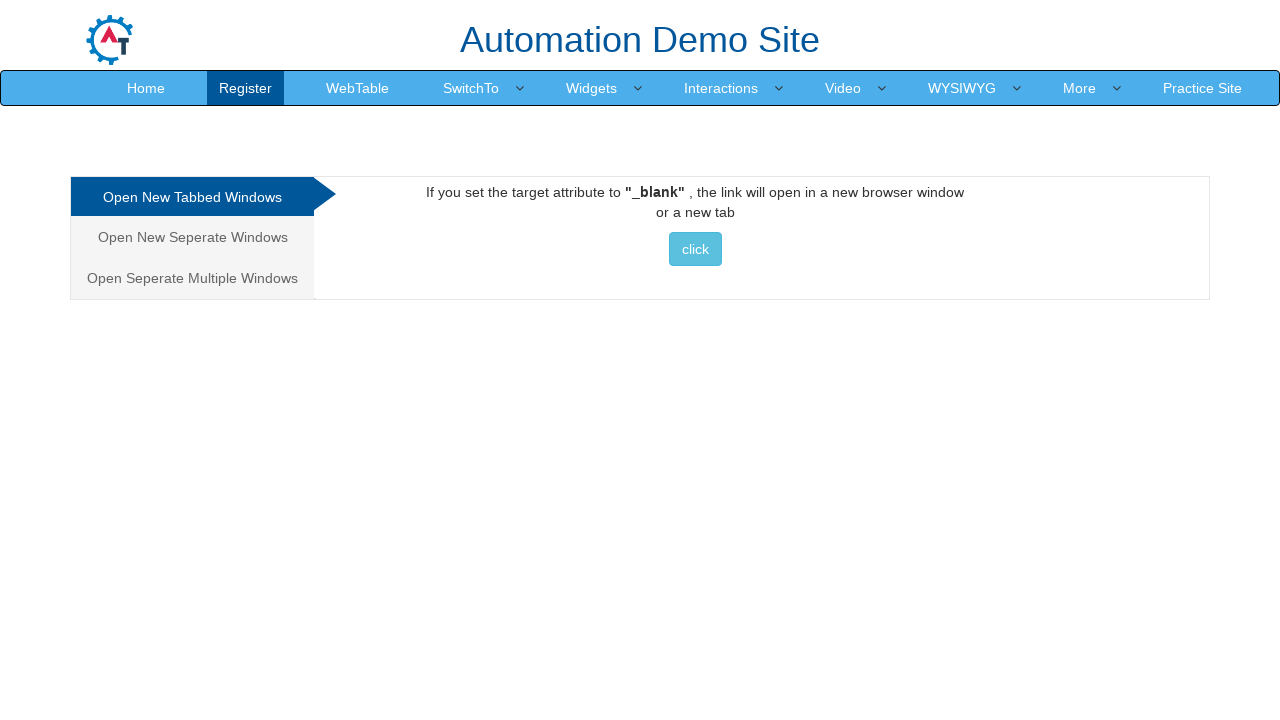